Tests JavaScript alert handling by clicking a button that triggers an alert popup and then switching to handle the alert

Starting URL: https://demoqa.com/alerts

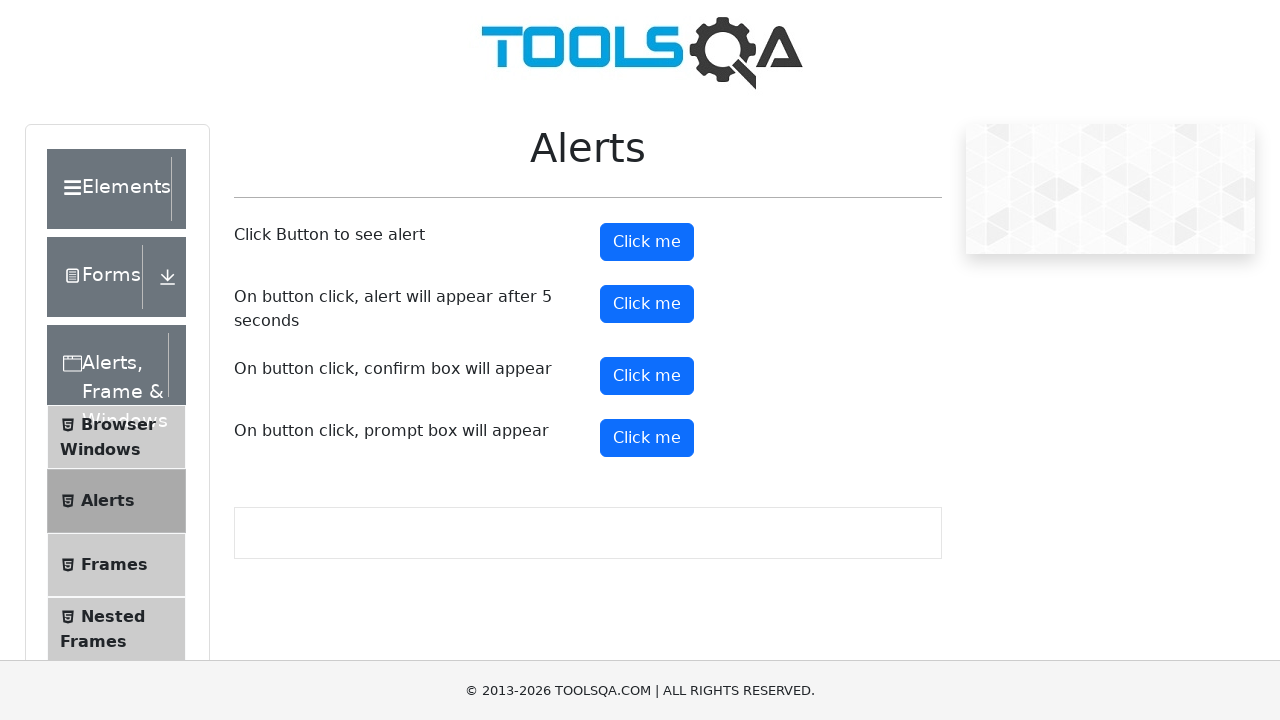

Clicked alert button to trigger JavaScript alert popup at (647, 242) on #alertButton
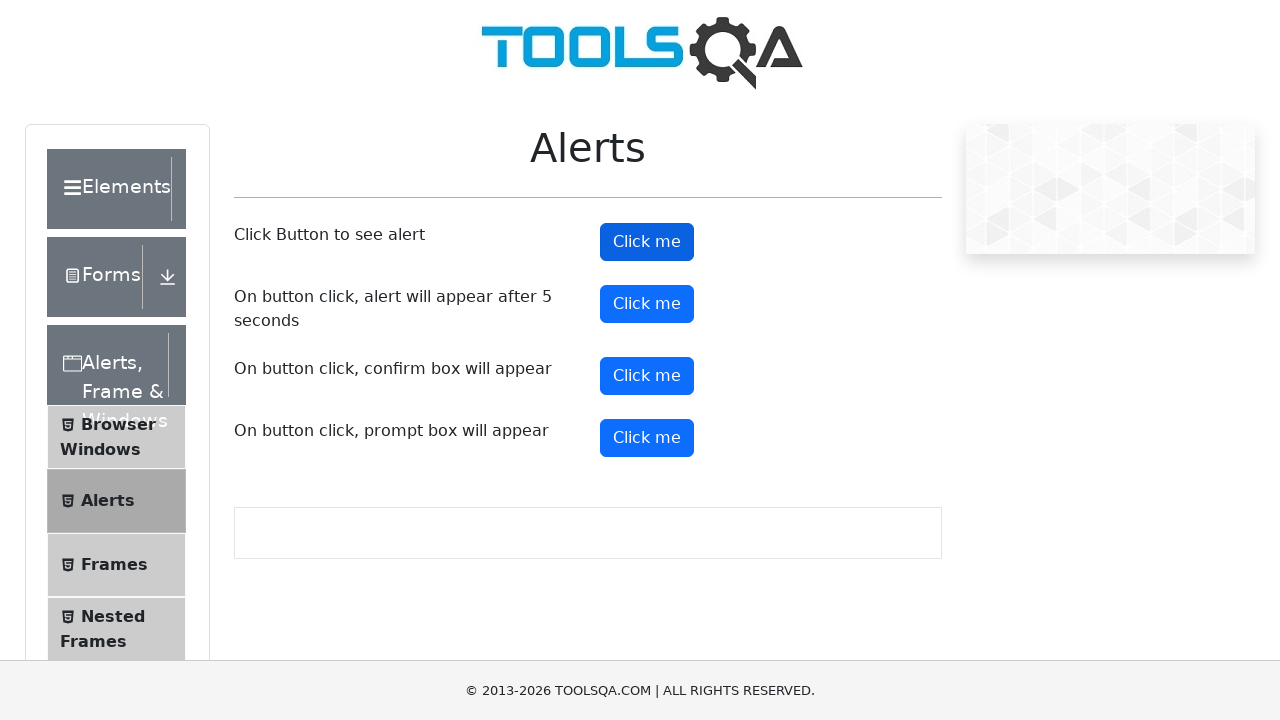

Set up dialog handler to accept alert
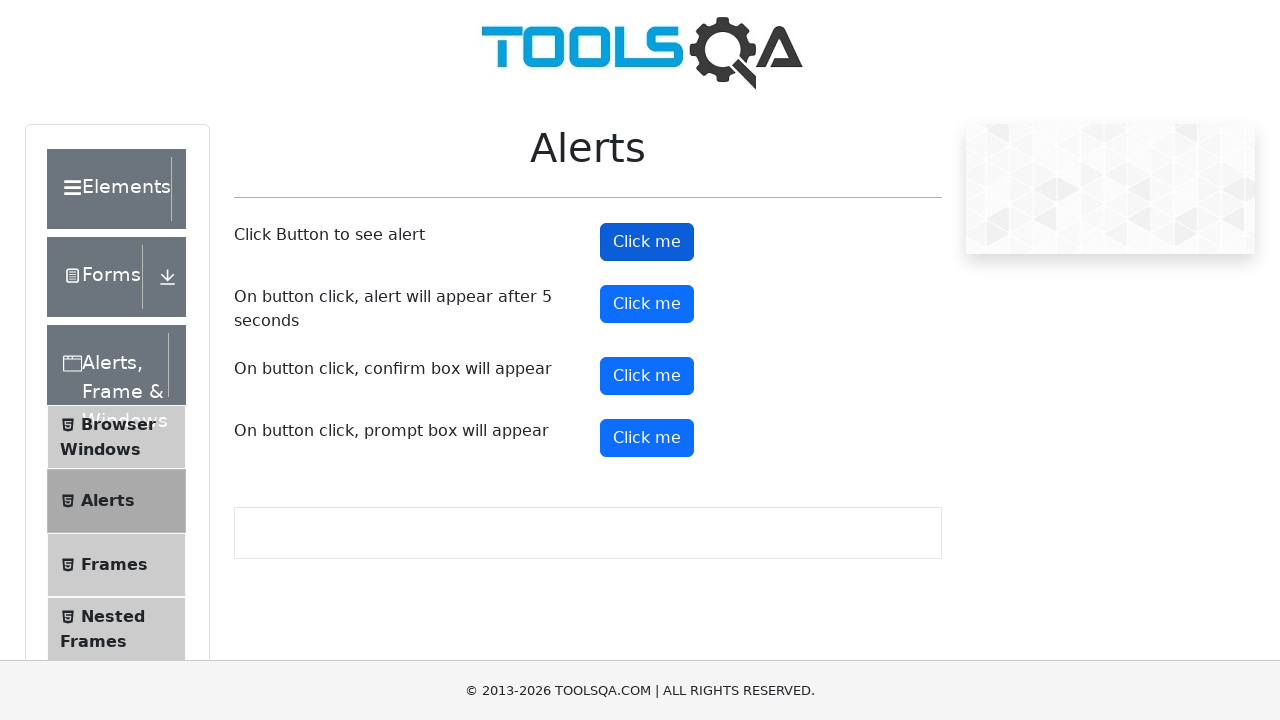

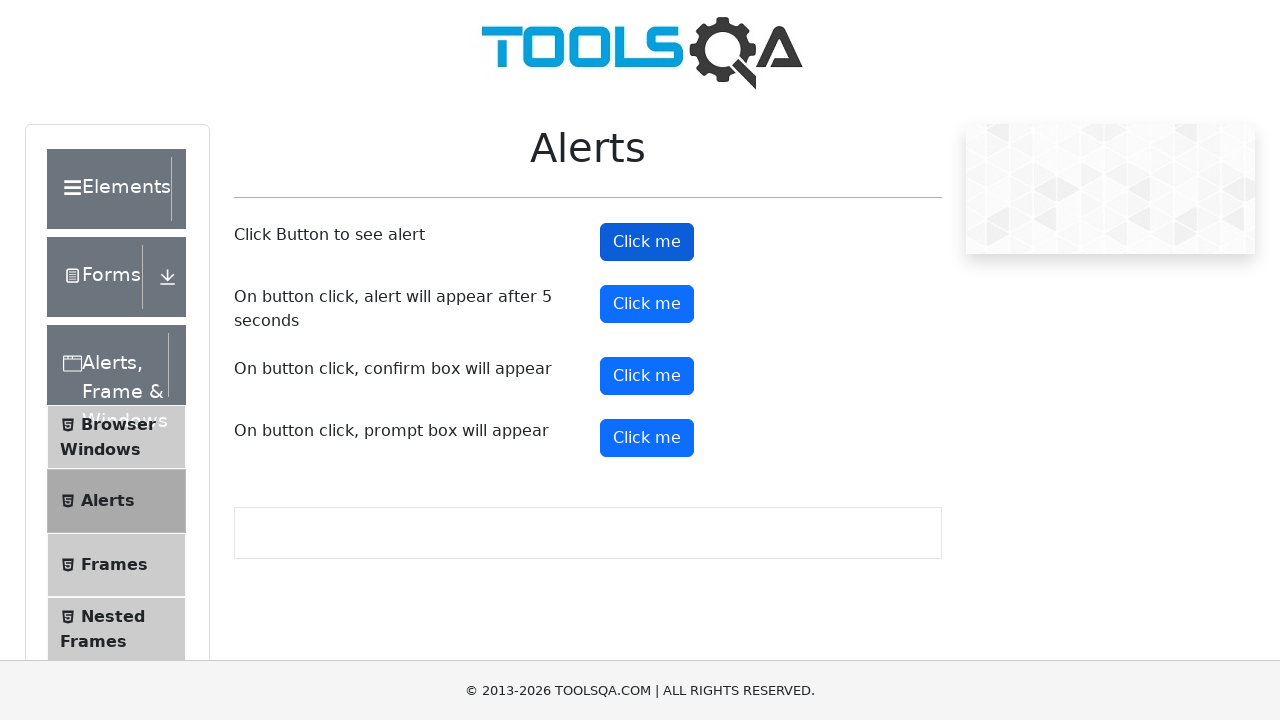